Tests multi-select dropdown functionality by selecting and deselecting multiple options using different methods (by index, value, and visible text) within an iframe

Starting URL: https://www.w3schools.com/tags/tryit.asp?filename=tryhtml_select_multiple

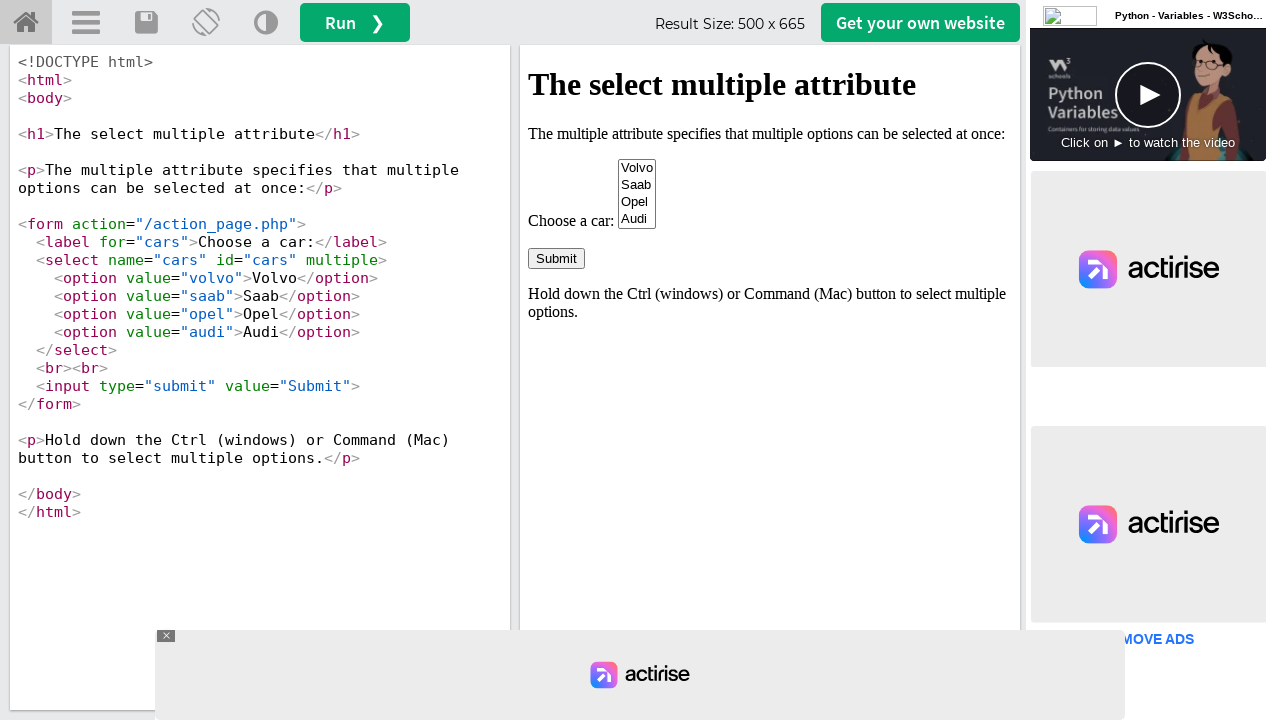

Located iframe#iframeResult containing multi-select dropdown
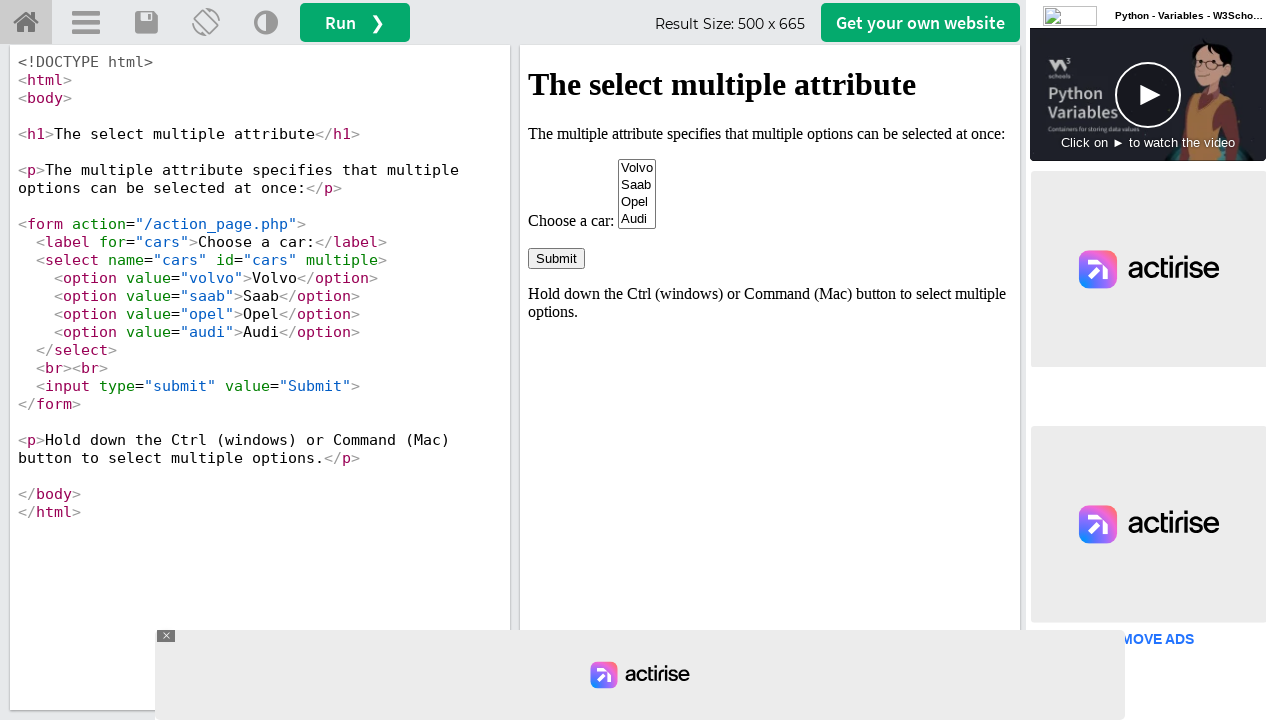

Located select#cars multi-select dropdown element
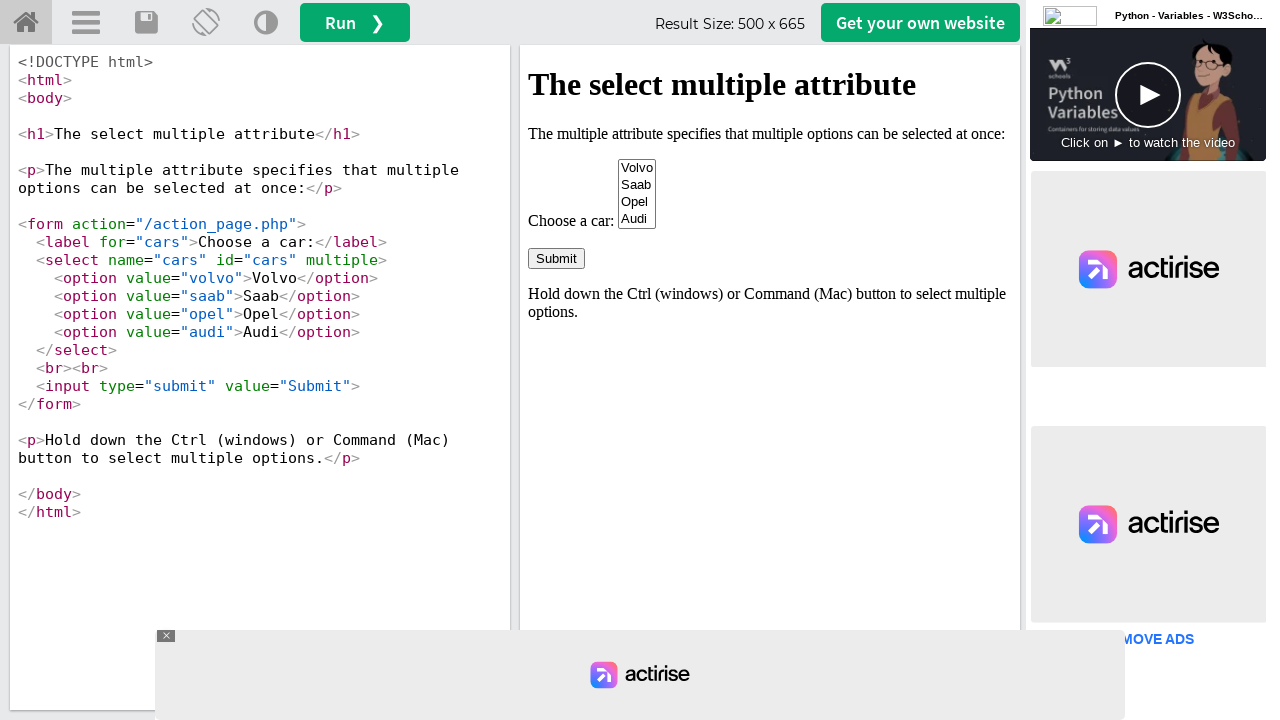

Selected option by index 2 (Opel) on iframe#iframeResult >> internal:control=enter-frame >> select#cars
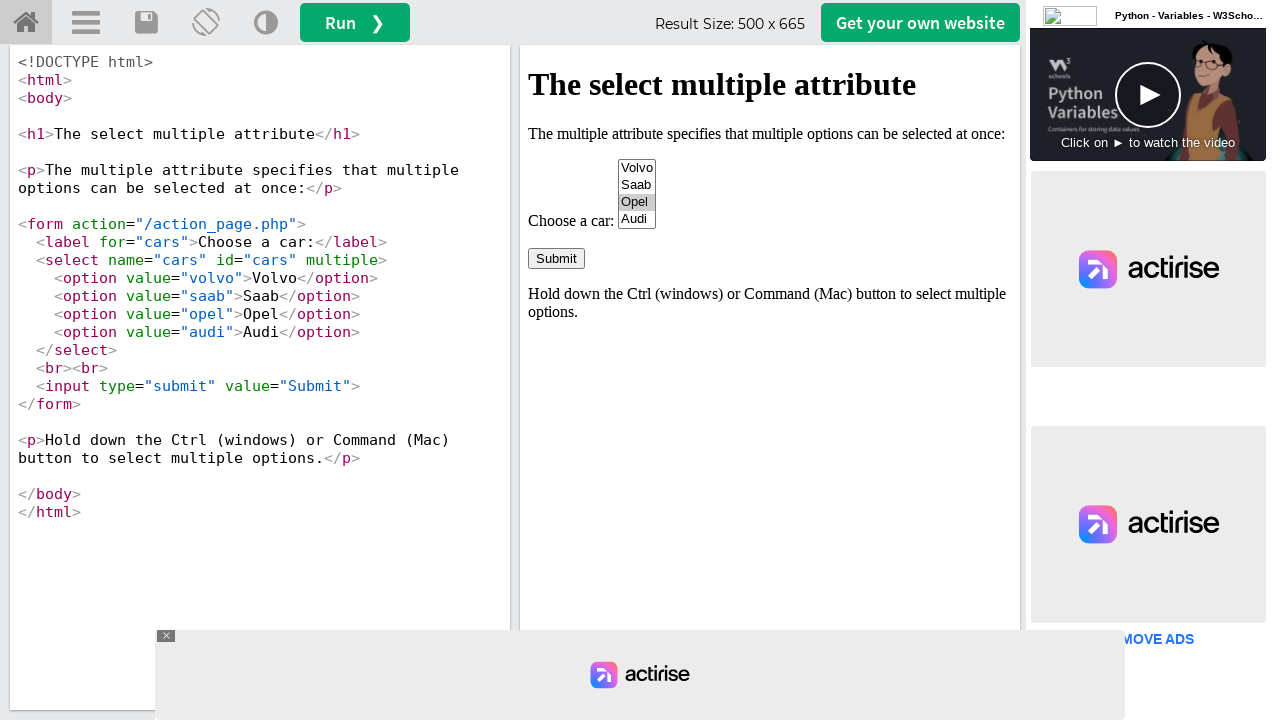

Selected option by value 'audi' on iframe#iframeResult >> internal:control=enter-frame >> select#cars
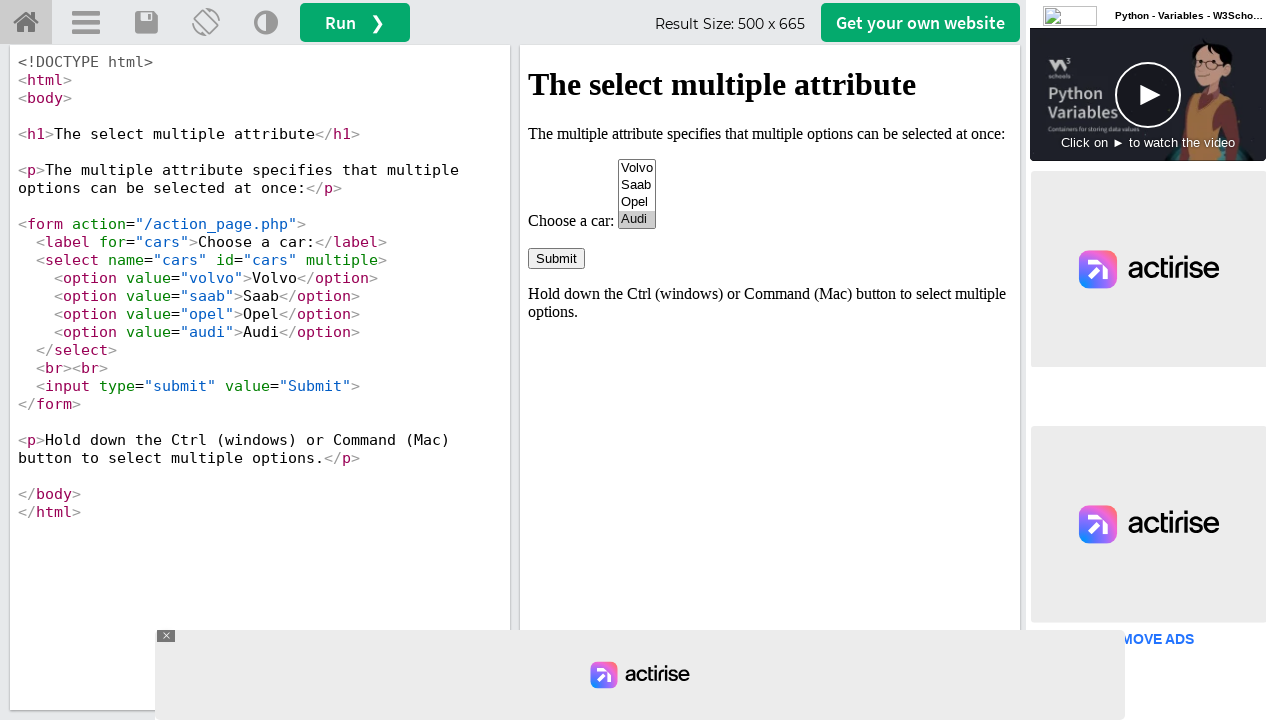

Selected option by visible text 'Volvo' on iframe#iframeResult >> internal:control=enter-frame >> select#cars
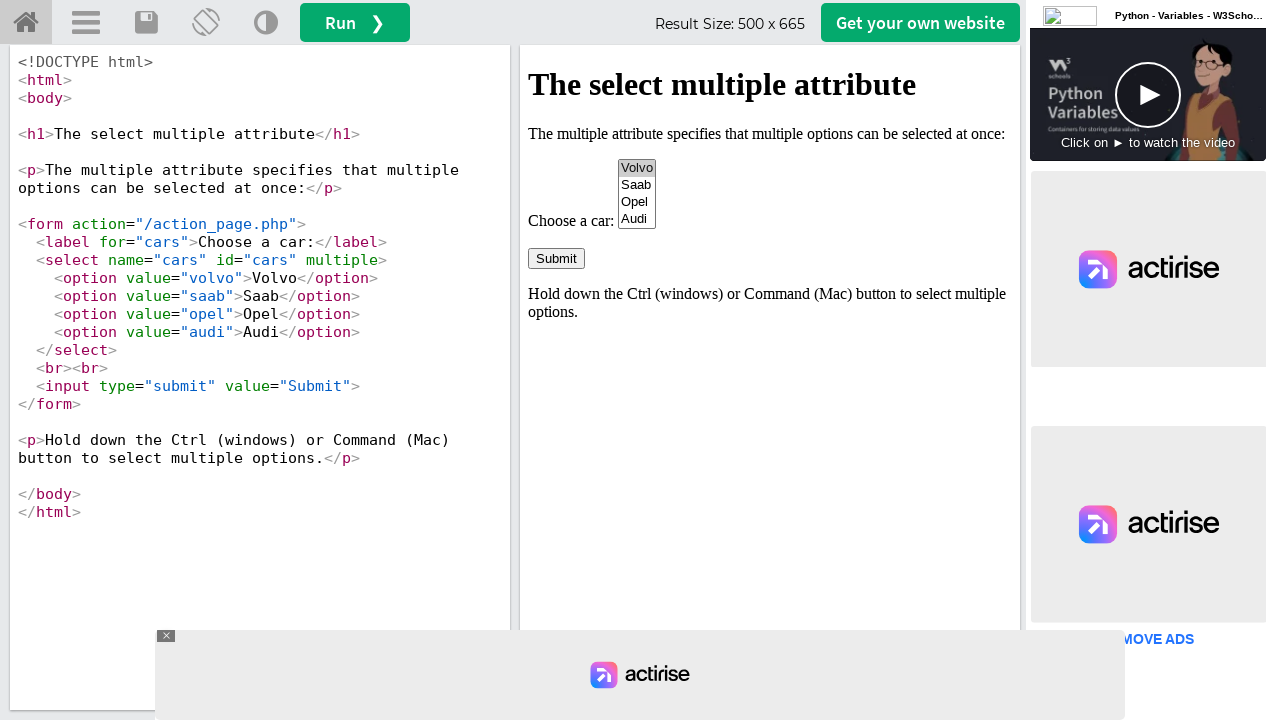

Retrieved and printed all available options
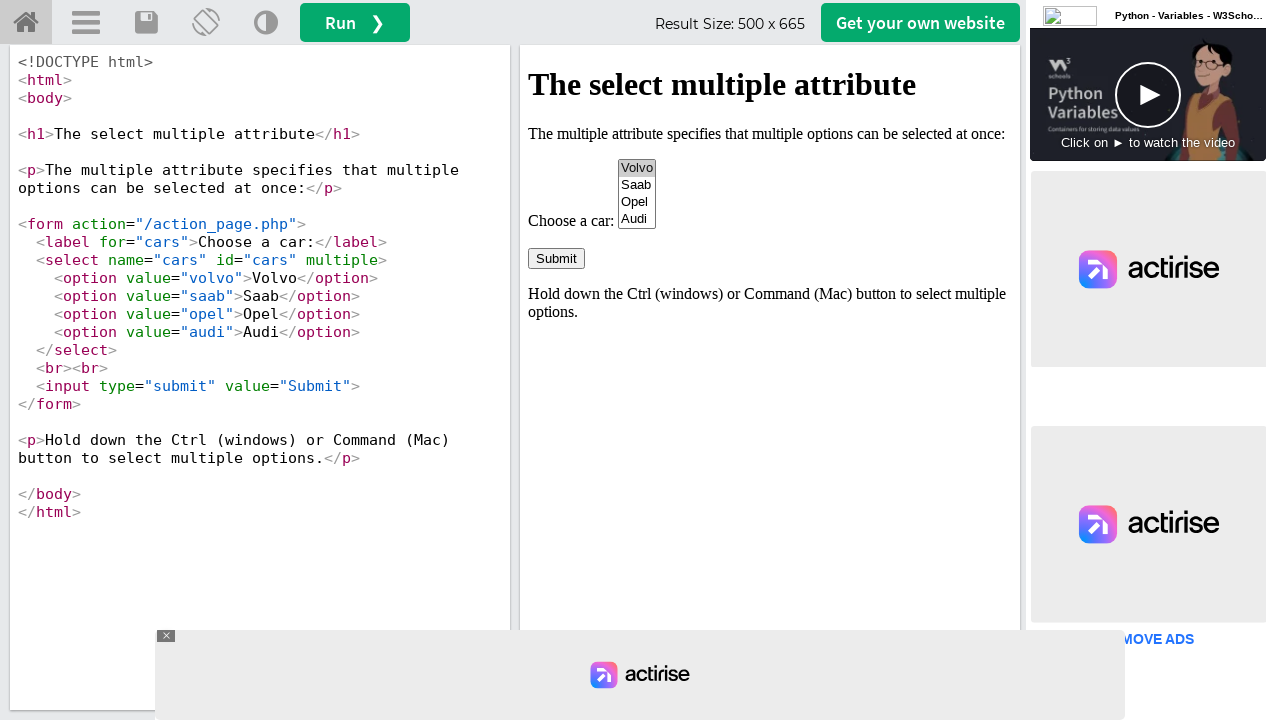

Retrieved and printed all currently selected options
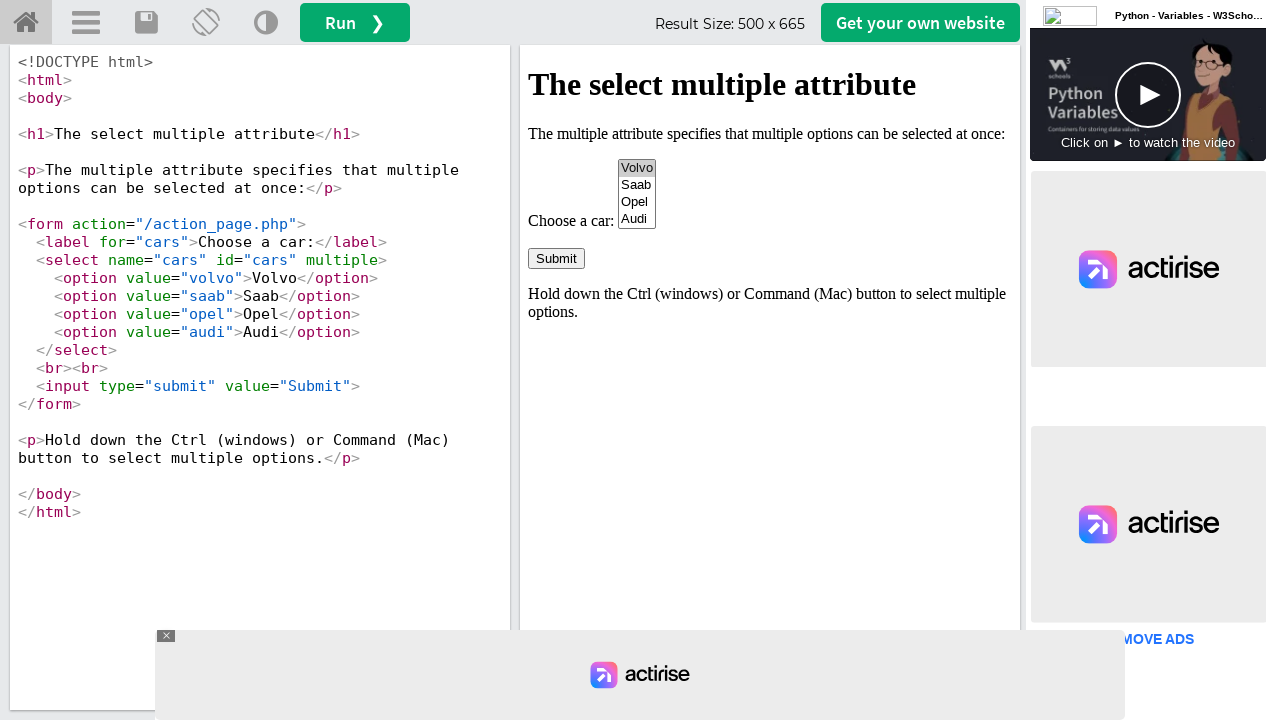

Deselected option at index 2 using JavaScript
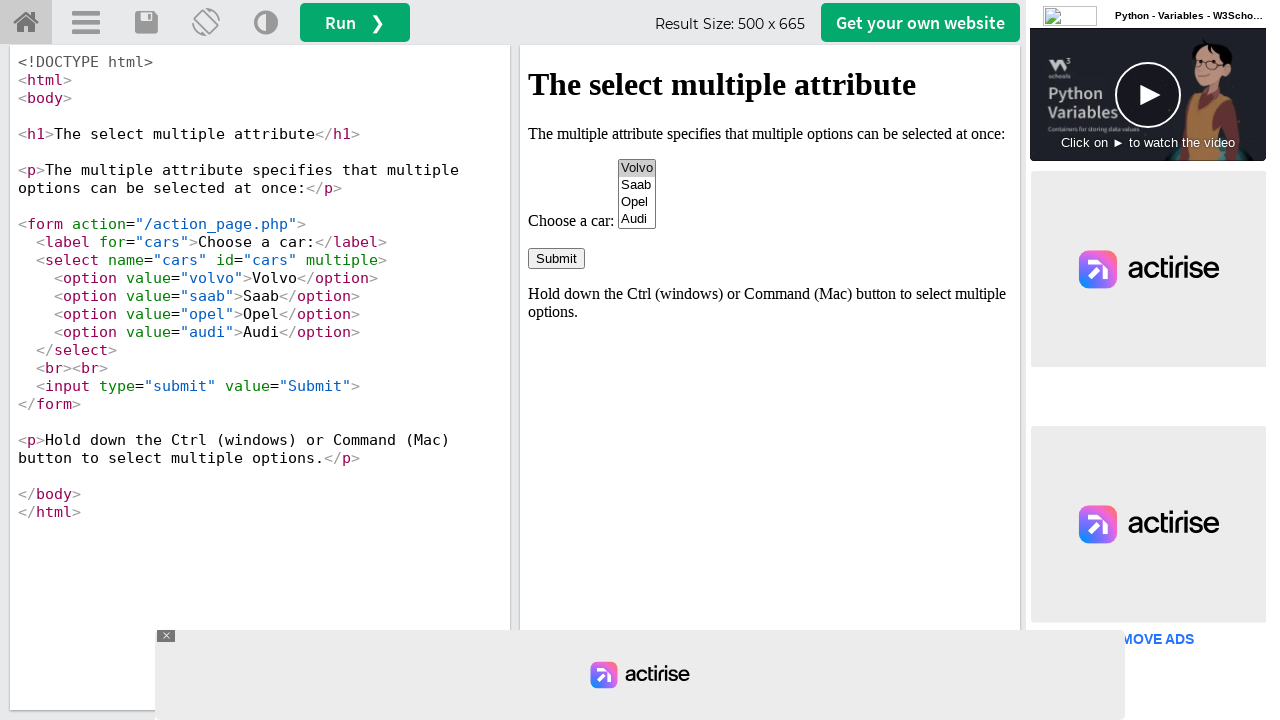

Deselected option with value 'audi' using JavaScript
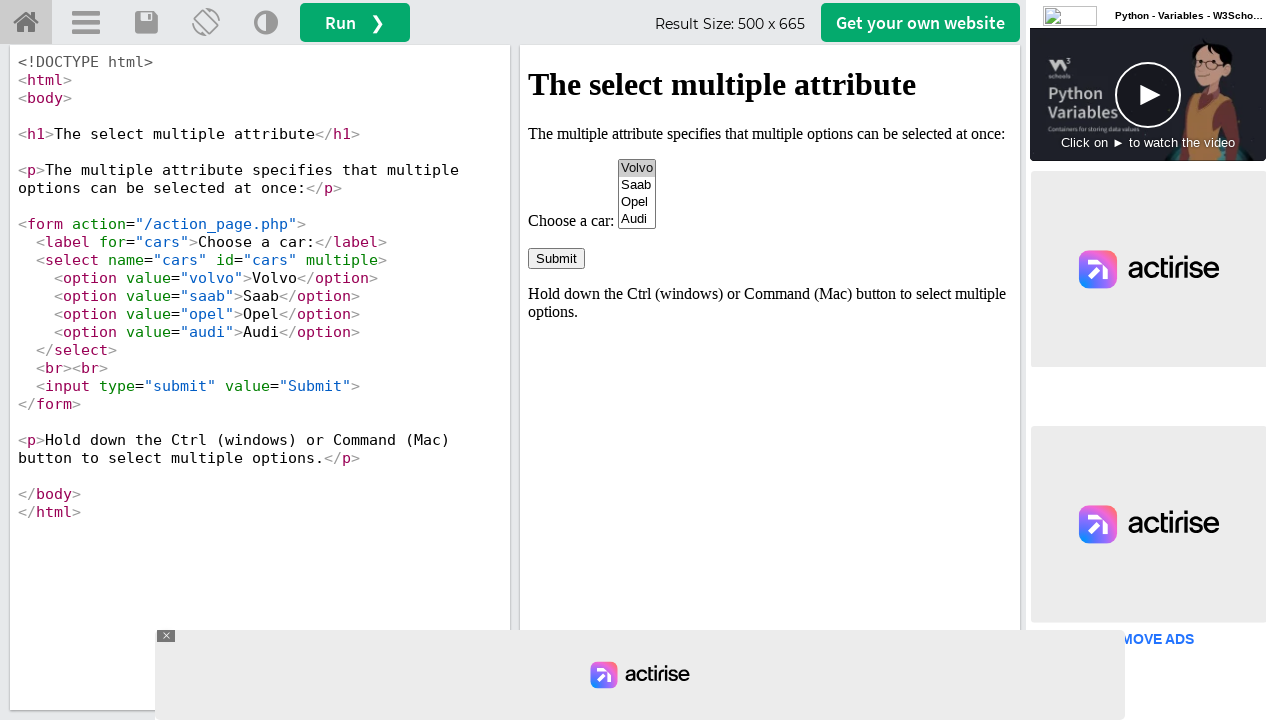

Deselected option with text 'Volvo' using JavaScript
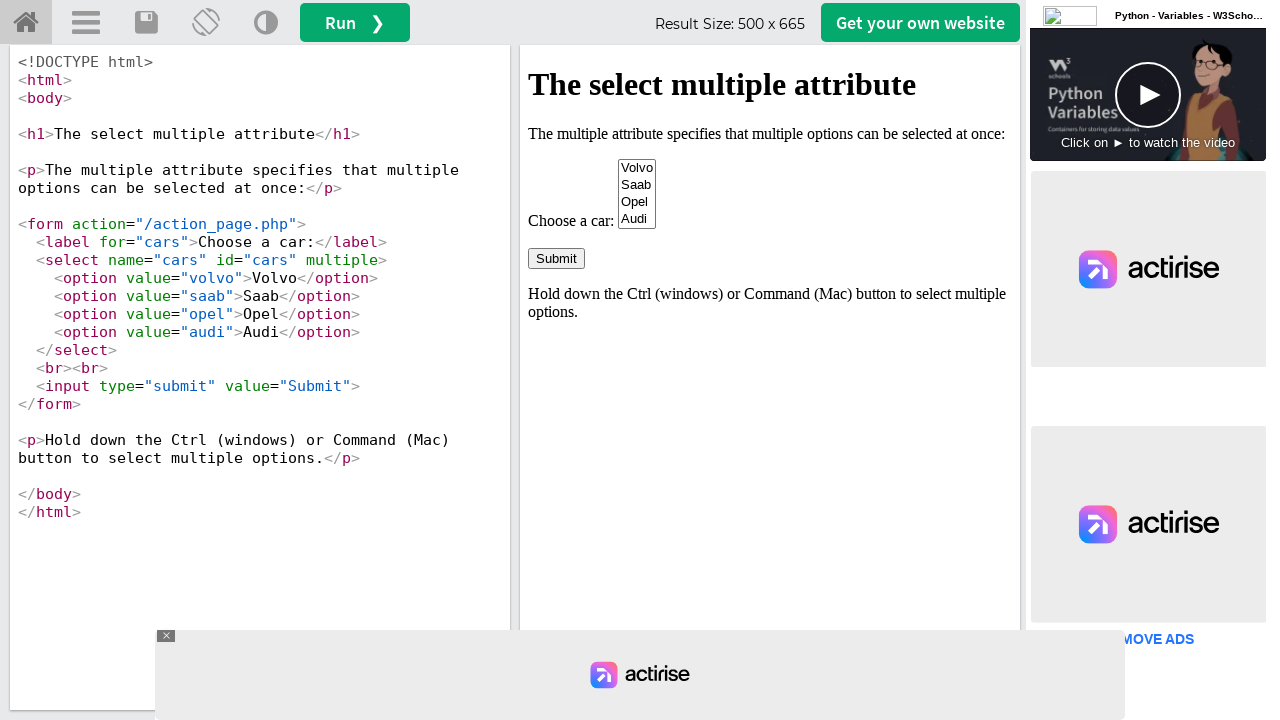

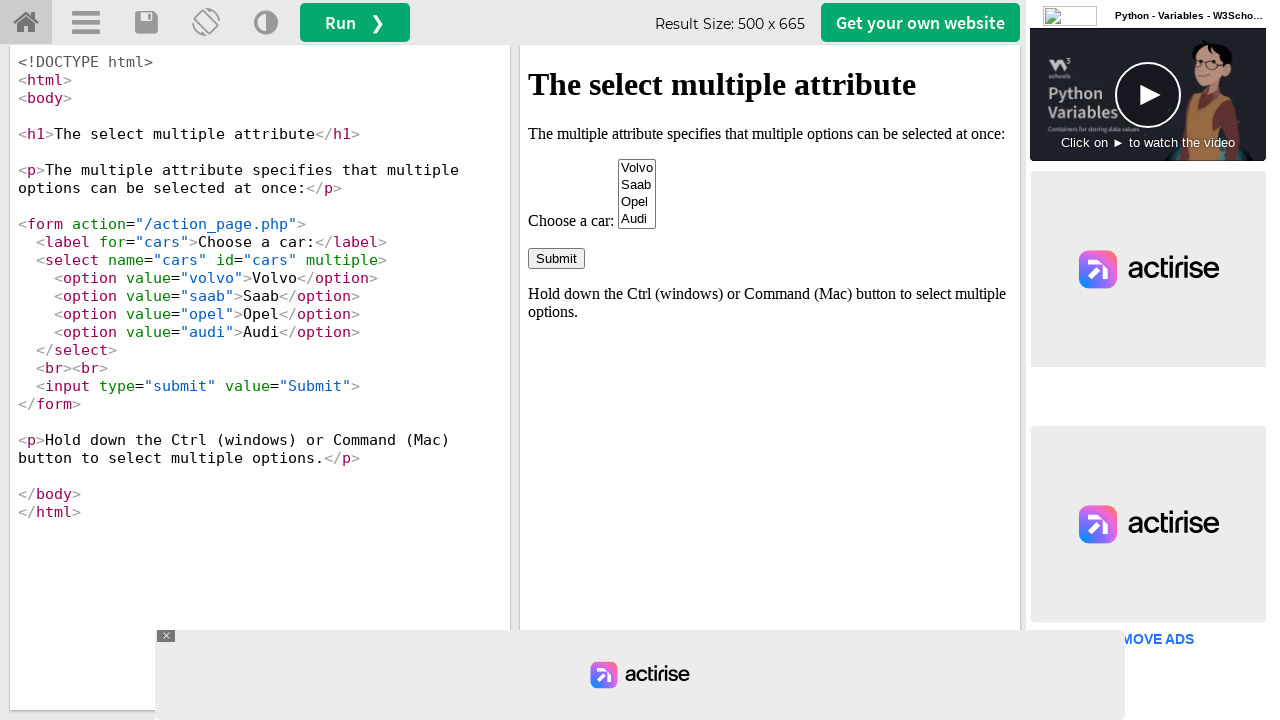